Tests alert handling functionality by interacting with simple alerts and prompt alerts, accepting them and entering text into prompt dialogs

Starting URL: https://demo.automationtesting.in/Alerts.html

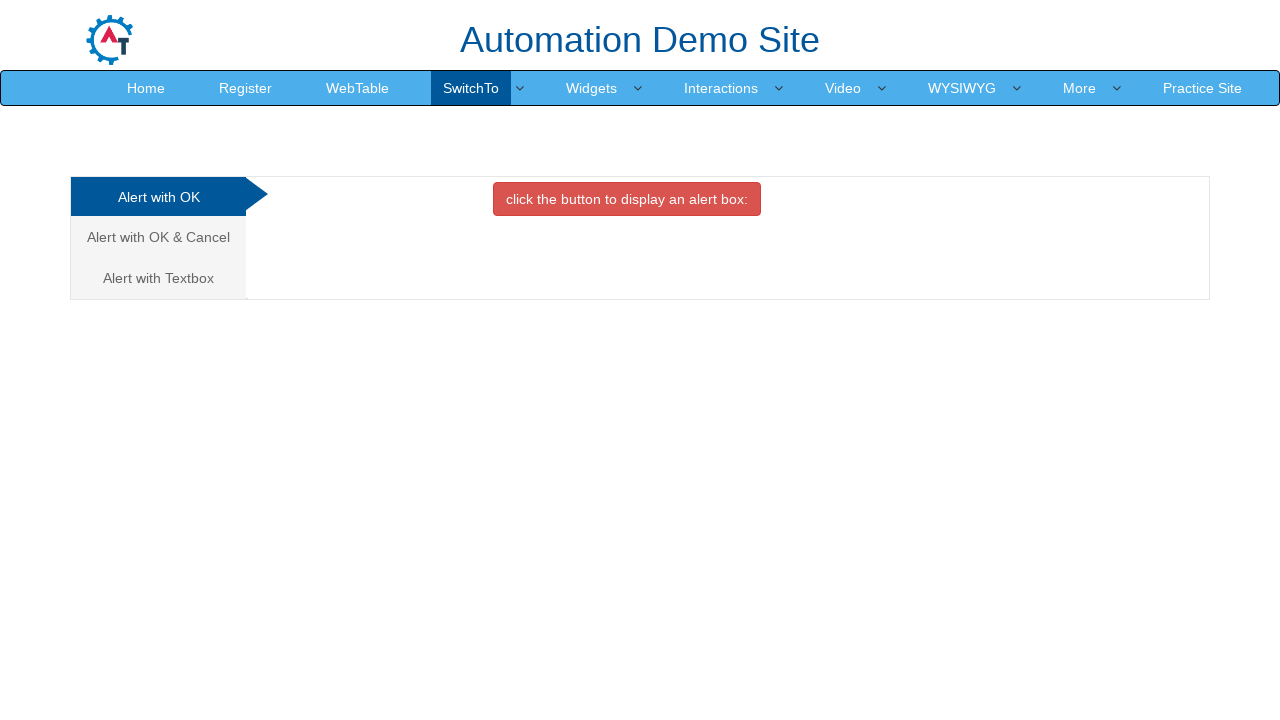

Clicked button to trigger simple alert at (627, 199) on xpath=//button[@onclick='alertbox()']
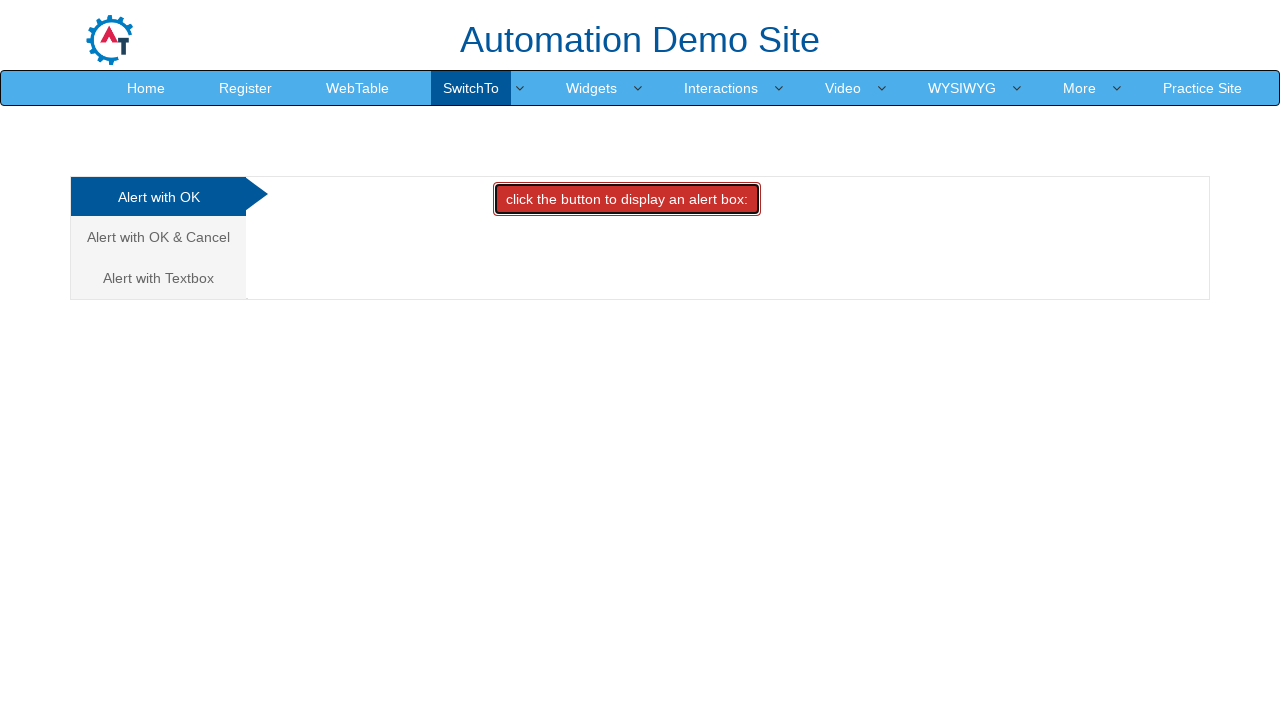

Set up listener to accept simple alert dialog
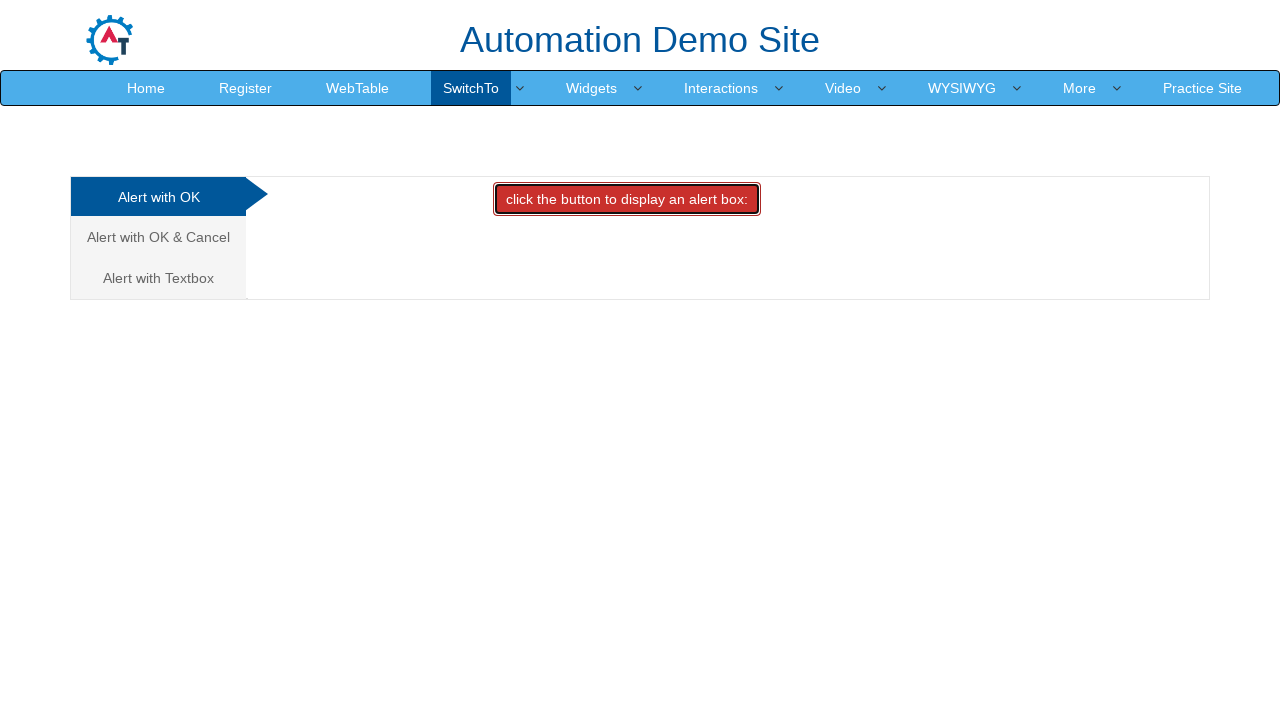

Clicked navigation link to Alert with Textbox section at (158, 278) on xpath=//a[text()='Alert with Textbox ']
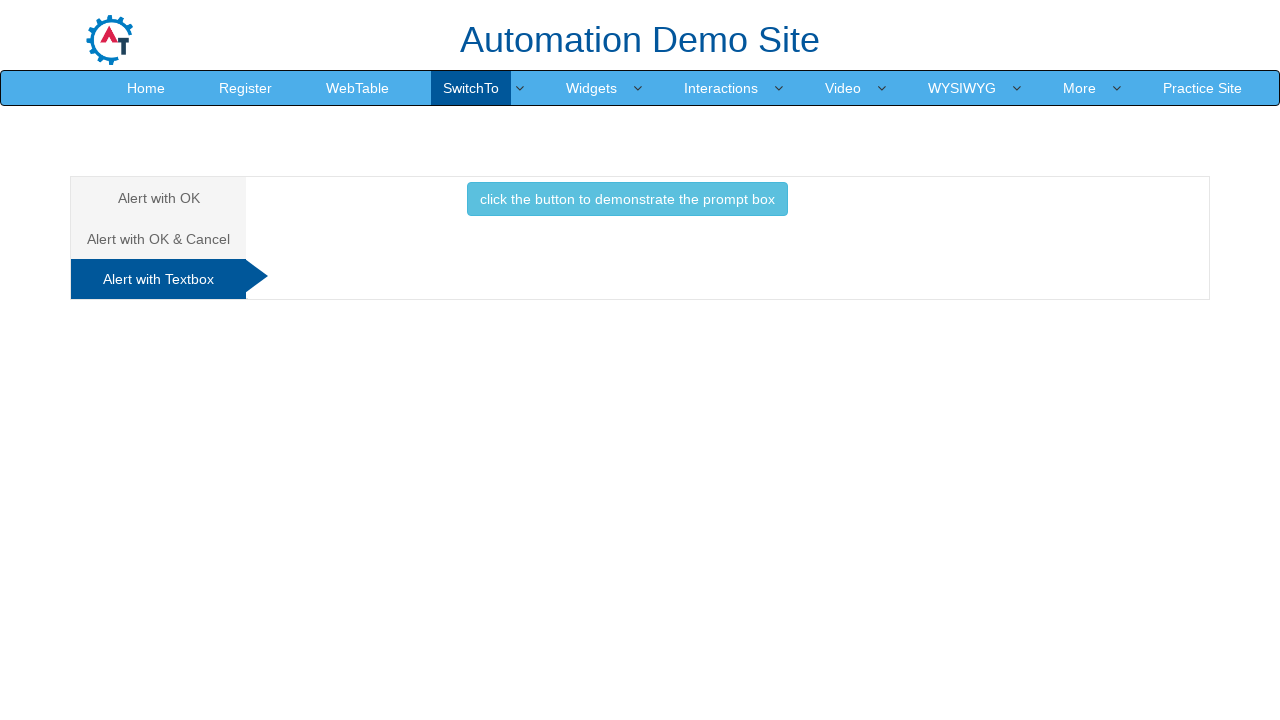

Clicked button to trigger prompt alert dialog at (627, 199) on xpath=//button[@onclick='promptbox()']
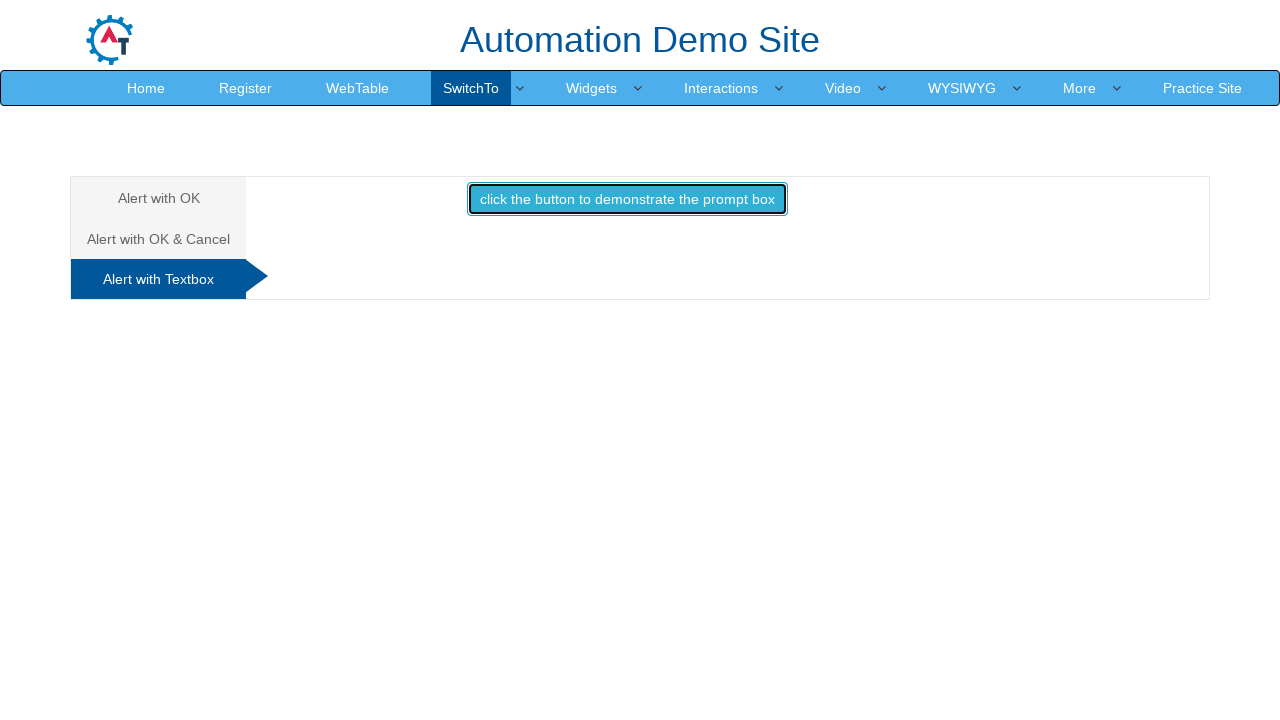

Set up listener to accept prompt dialog and enter 'selenium' text
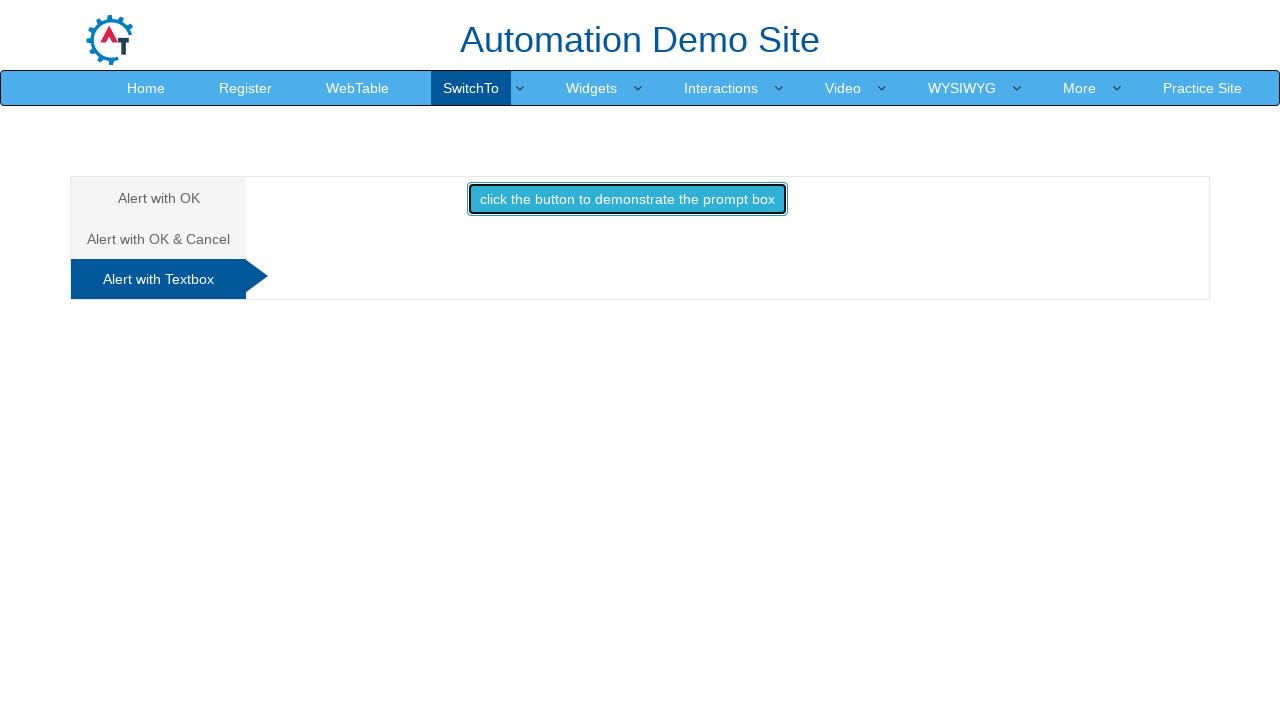

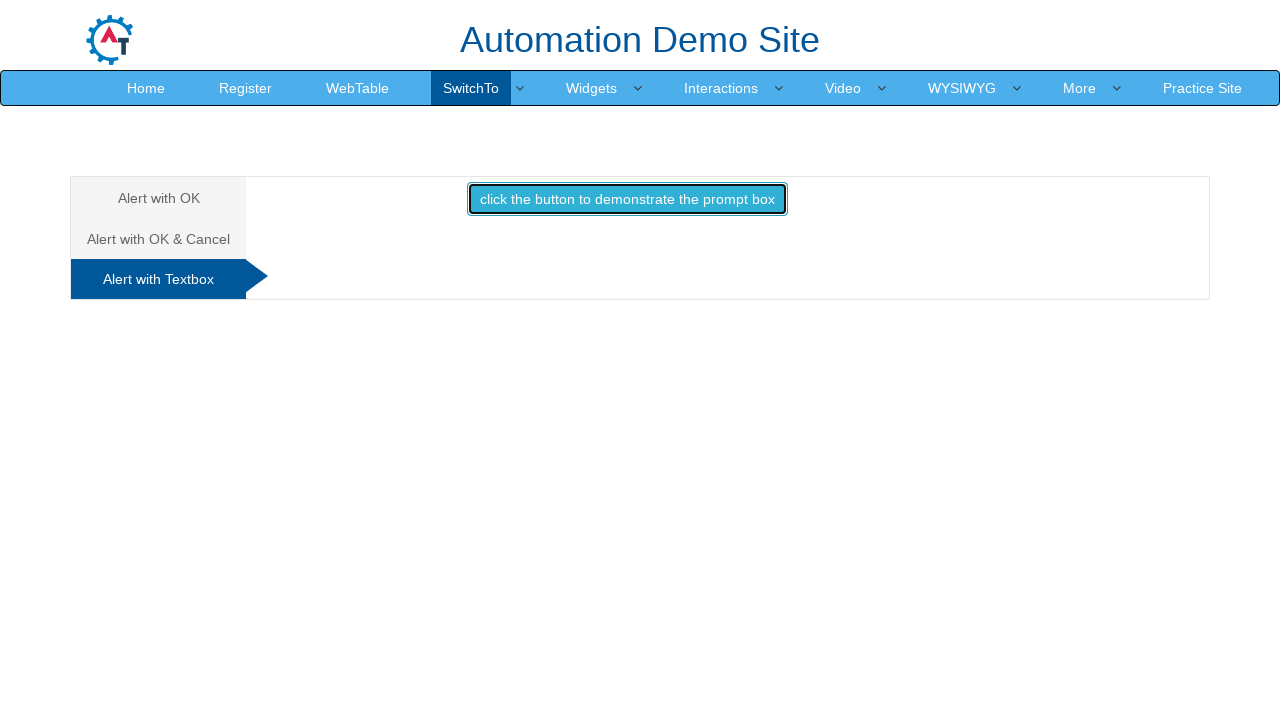